Tests that clicking Add Element twice creates exactly 2 elements

Starting URL: https://the-internet.herokuapp.com/add_remove_elements/

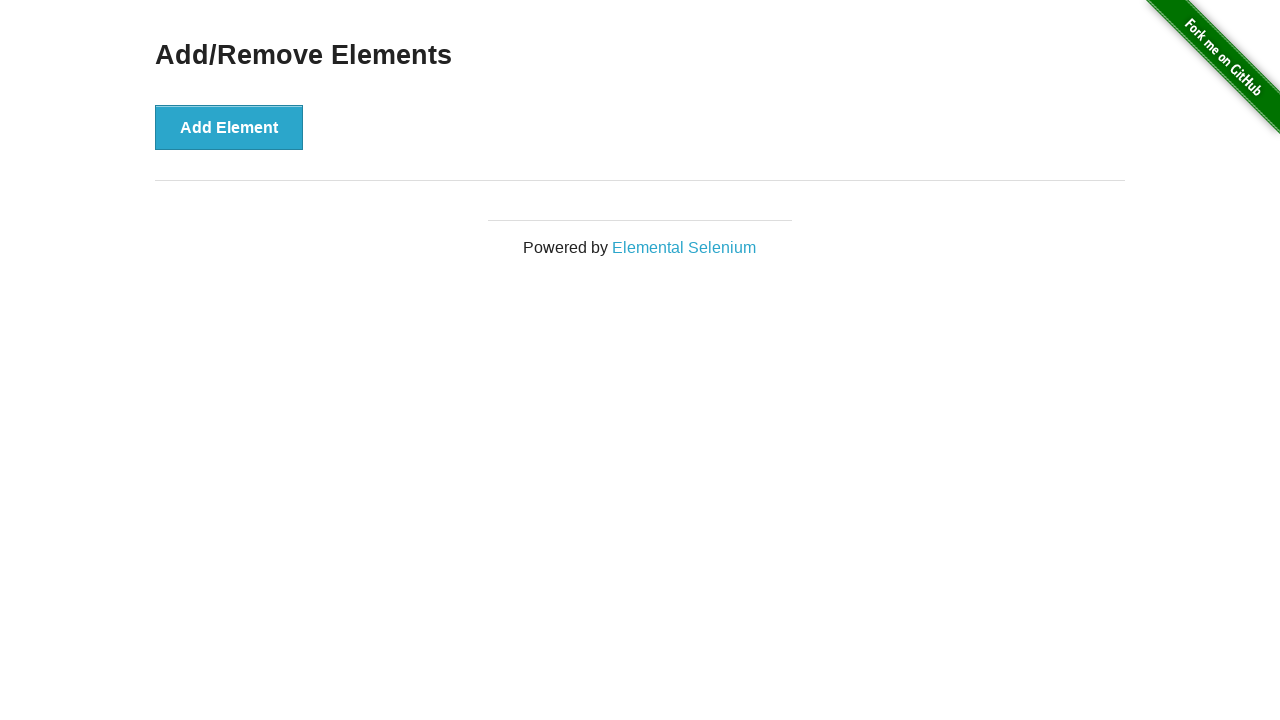

Navigated to Add/Remove Elements page
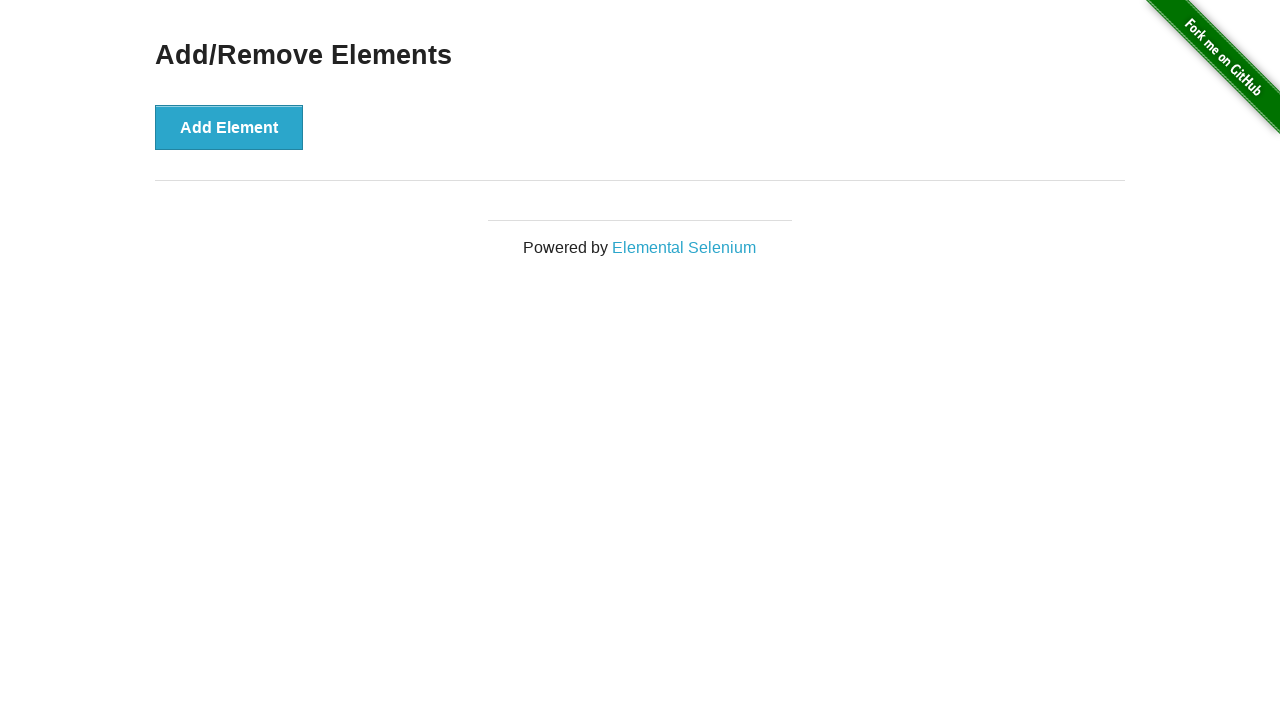

Clicked Add Element button (first time) at (229, 127) on text=Add Element
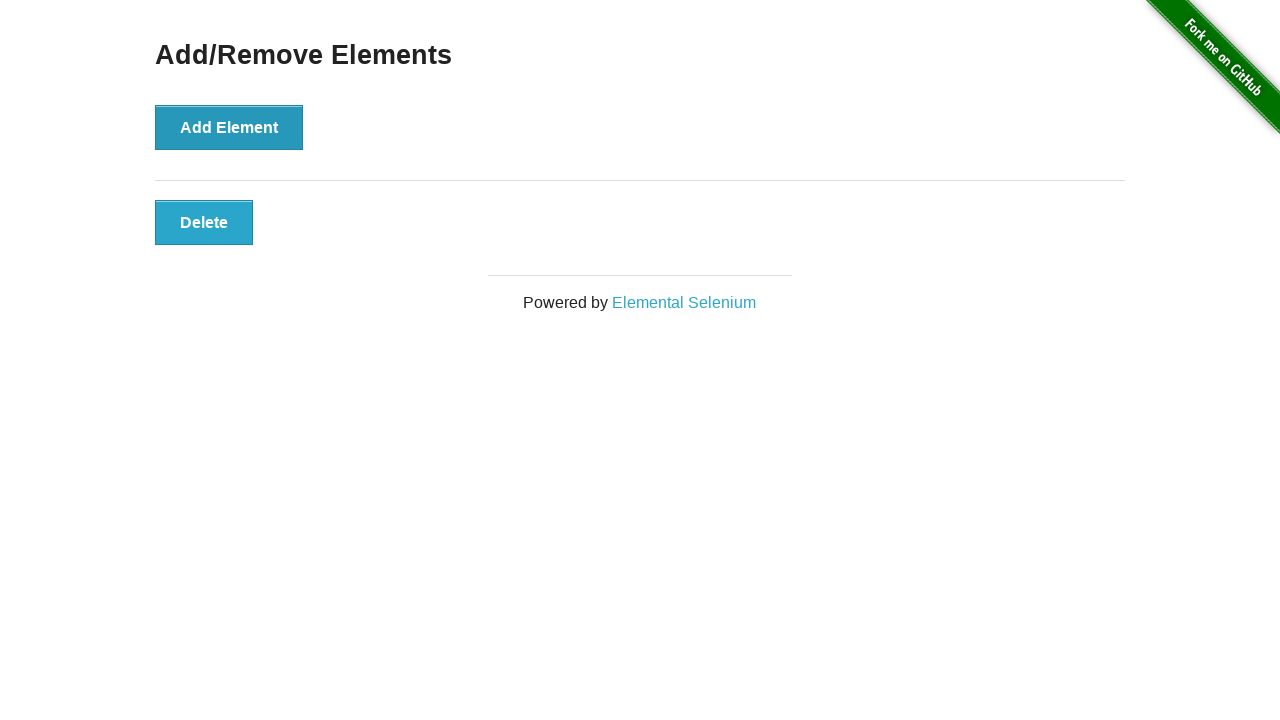

Clicked Add Element button (second time) at (229, 127) on text=Add Element
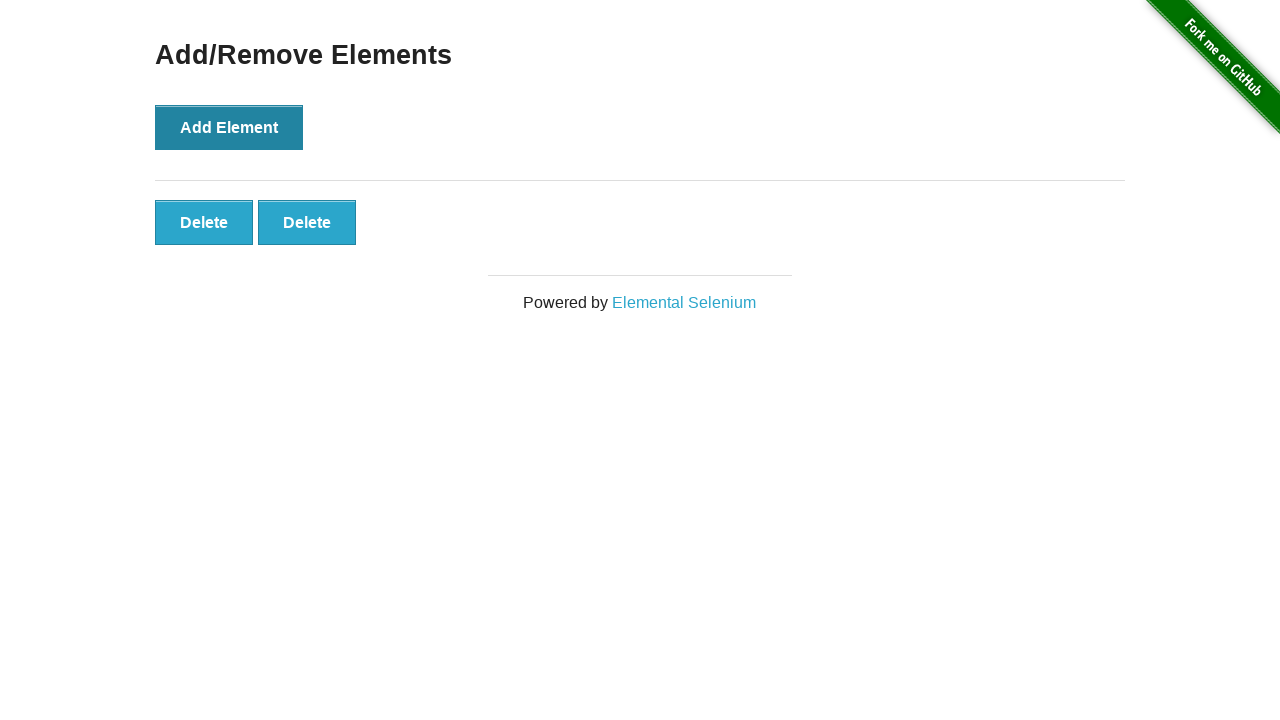

Verified exactly 2 elements were added
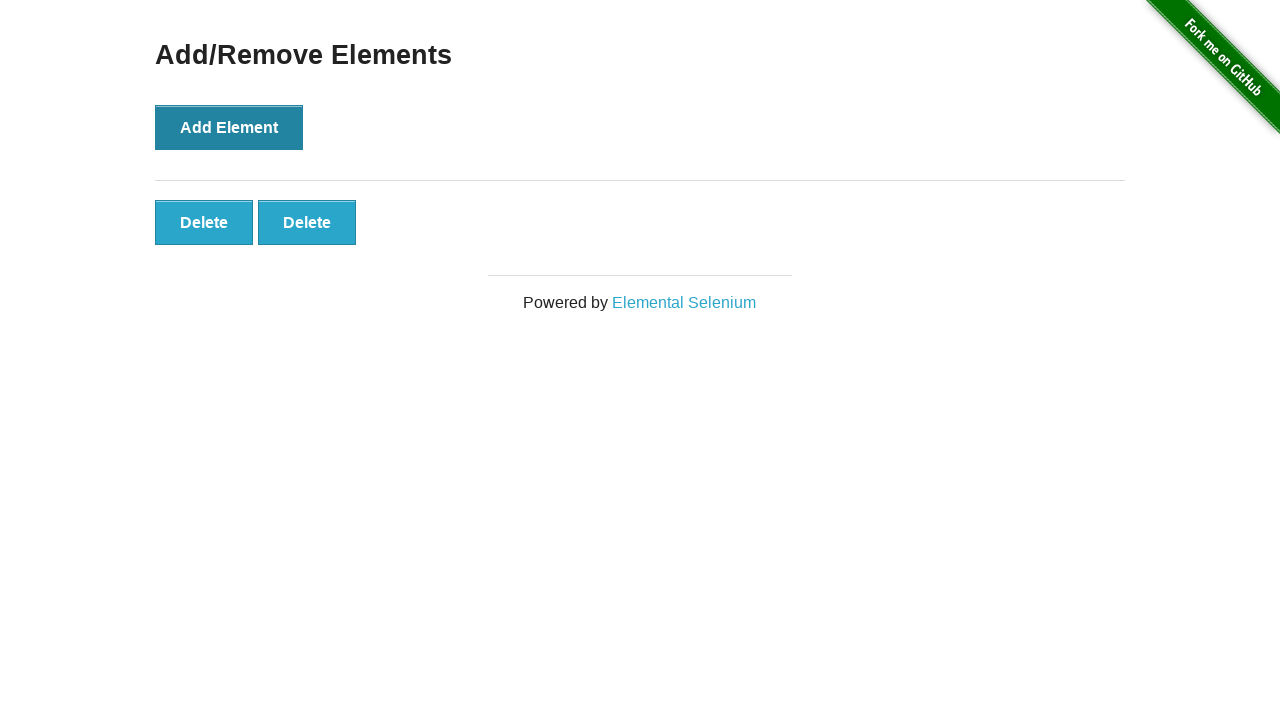

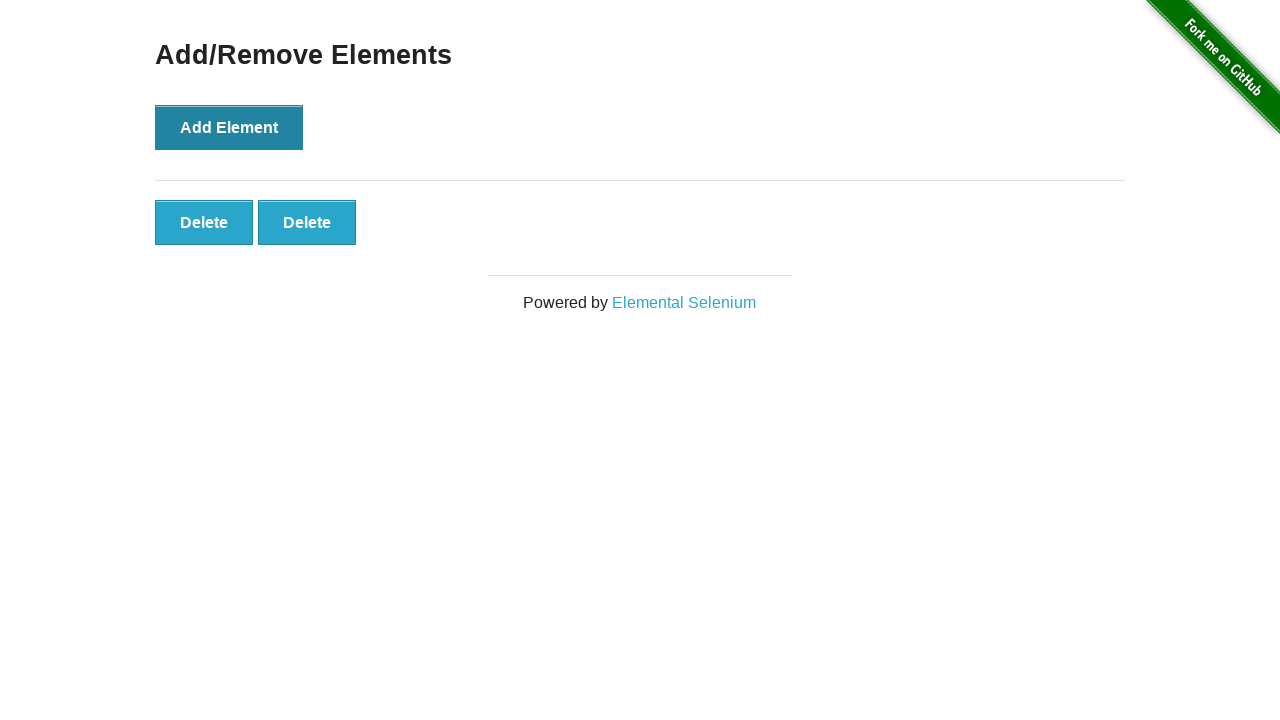